Tests the calculator's multiplication functionality with scientific notation input (2e2 * 1.5), verifying the result is 300

Starting URL: https://calculatorhtml.onrender.com/

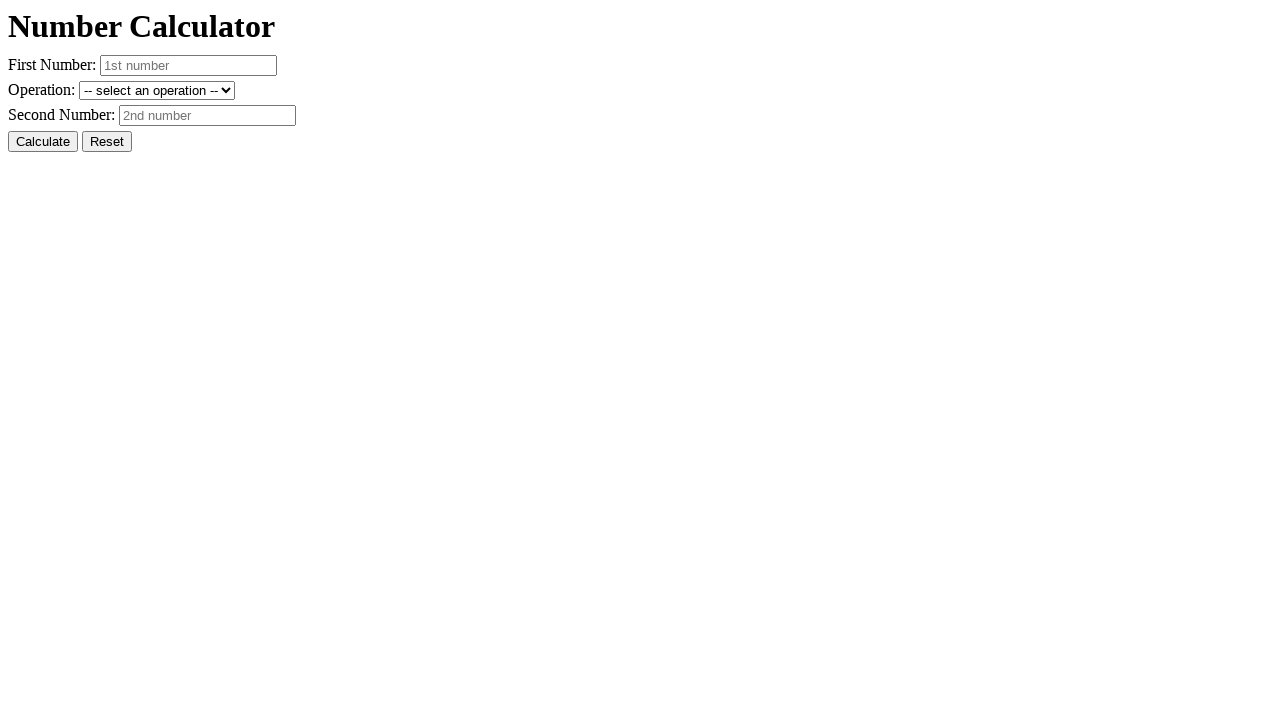

Clicked Reset button to clear previous values at (107, 142) on #resetButton
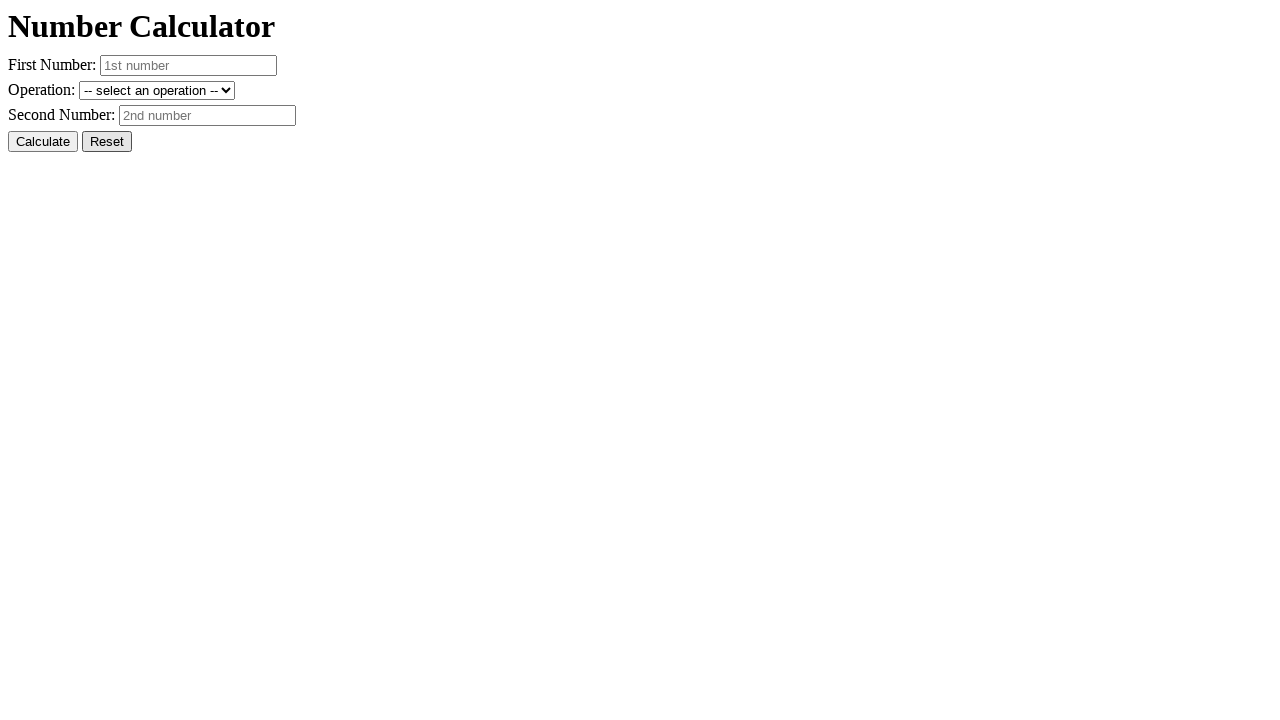

Entered first number in scientific notation: 2e2 on #number1
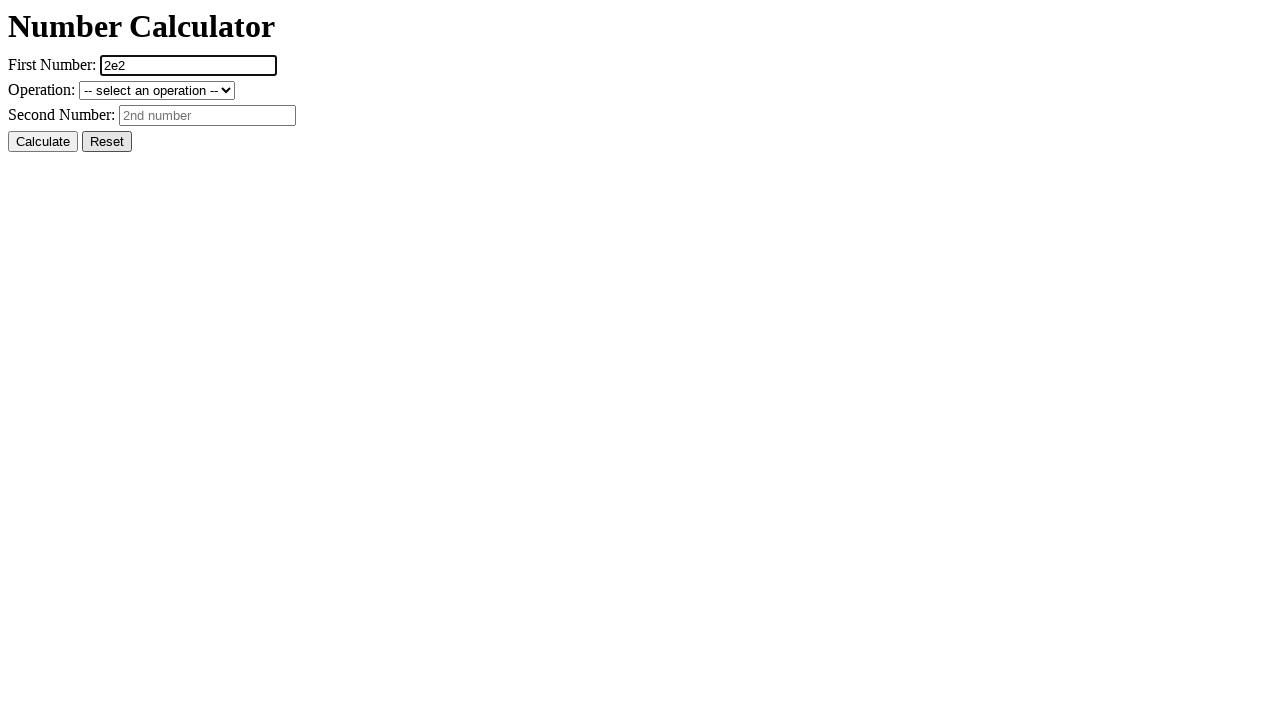

Entered second number: 1.5 on #number2
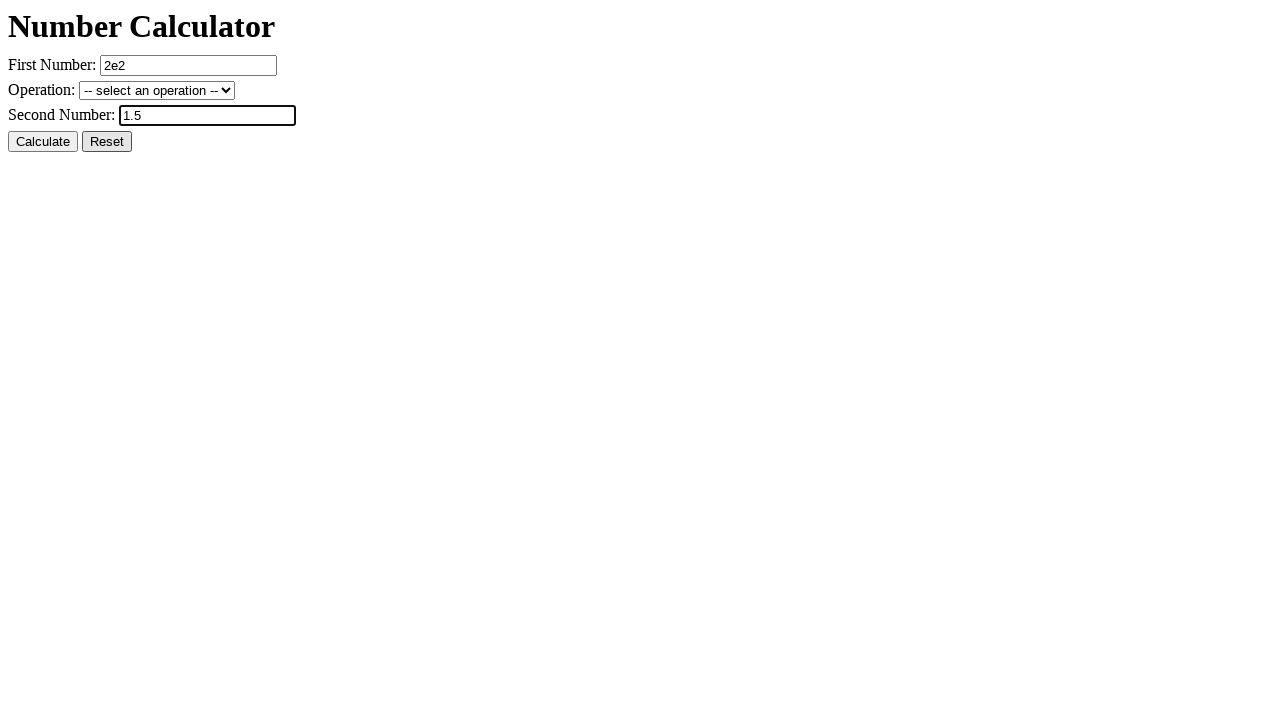

Selected multiplication operation on #operation
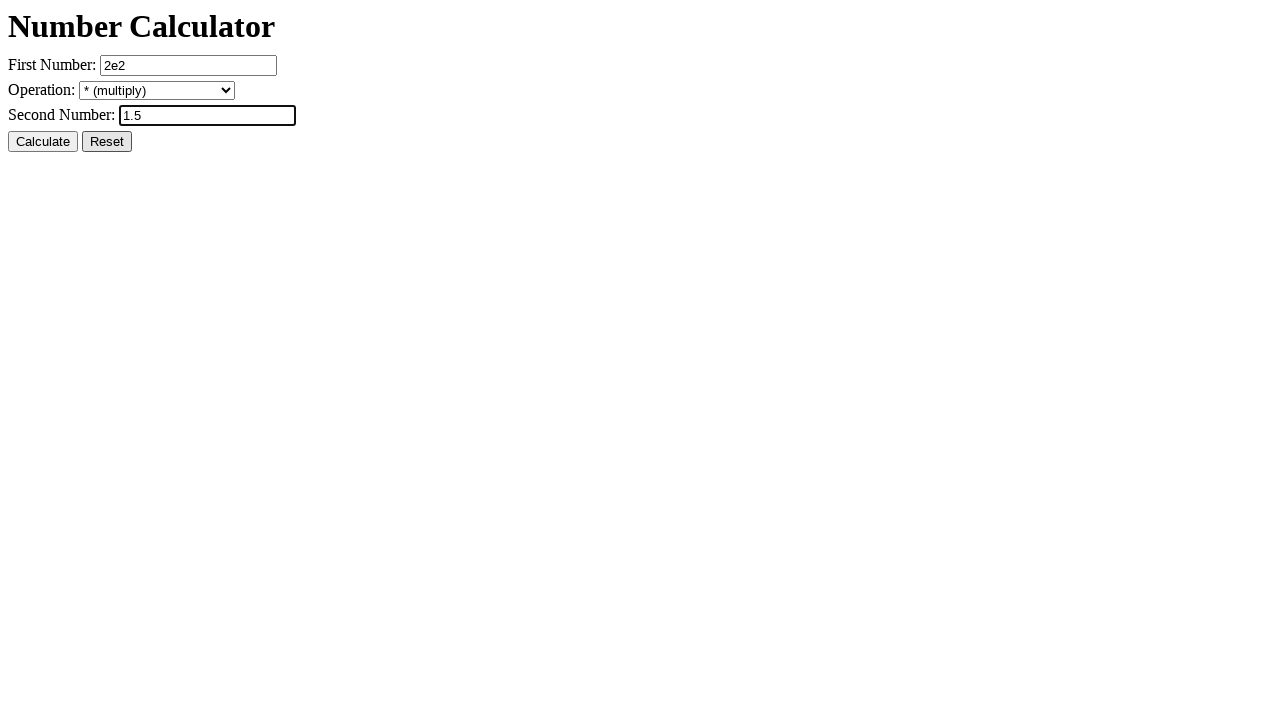

Clicked Calculate button at (43, 142) on #calcButton
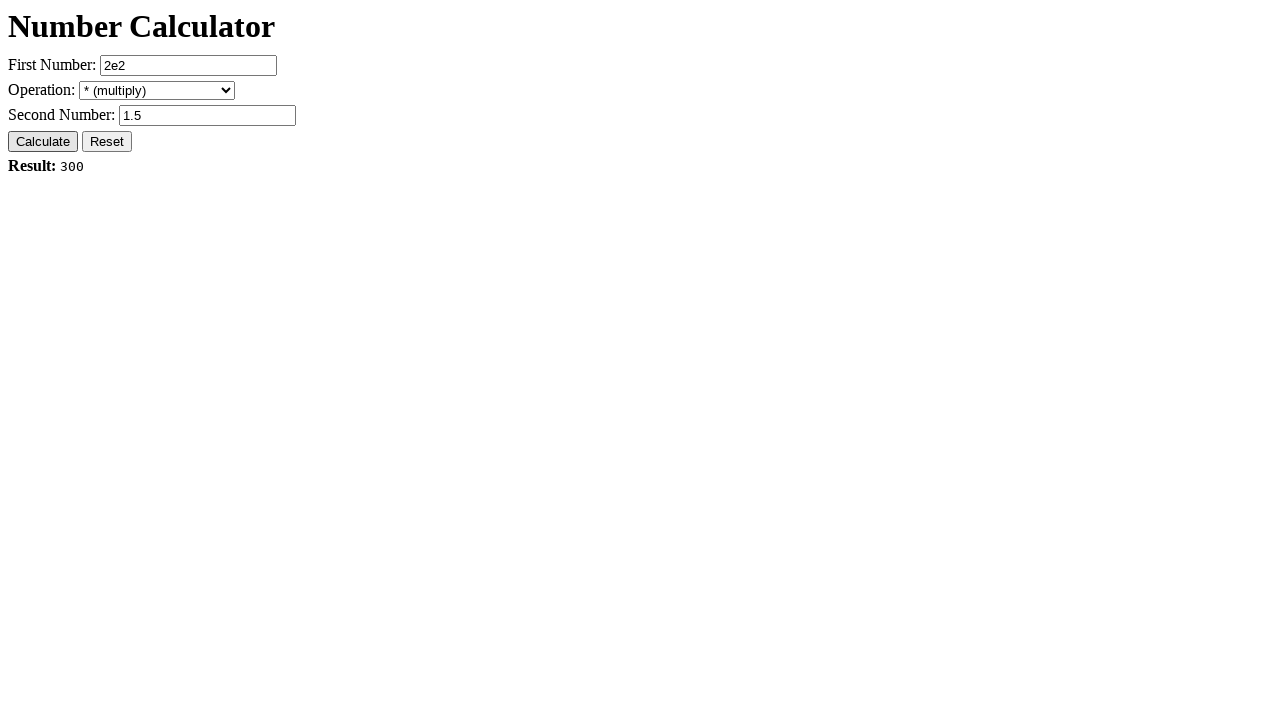

Verified result displays 'Result: 300' (2e2 * 1.5 = 300)
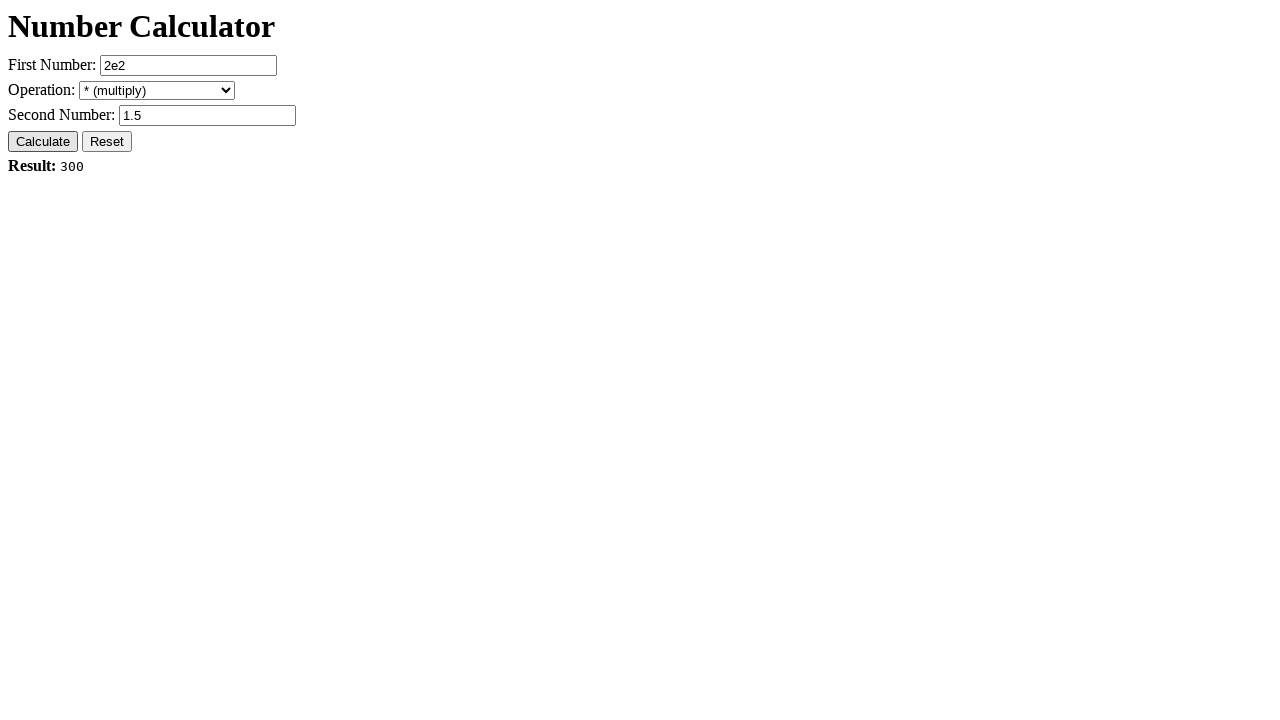

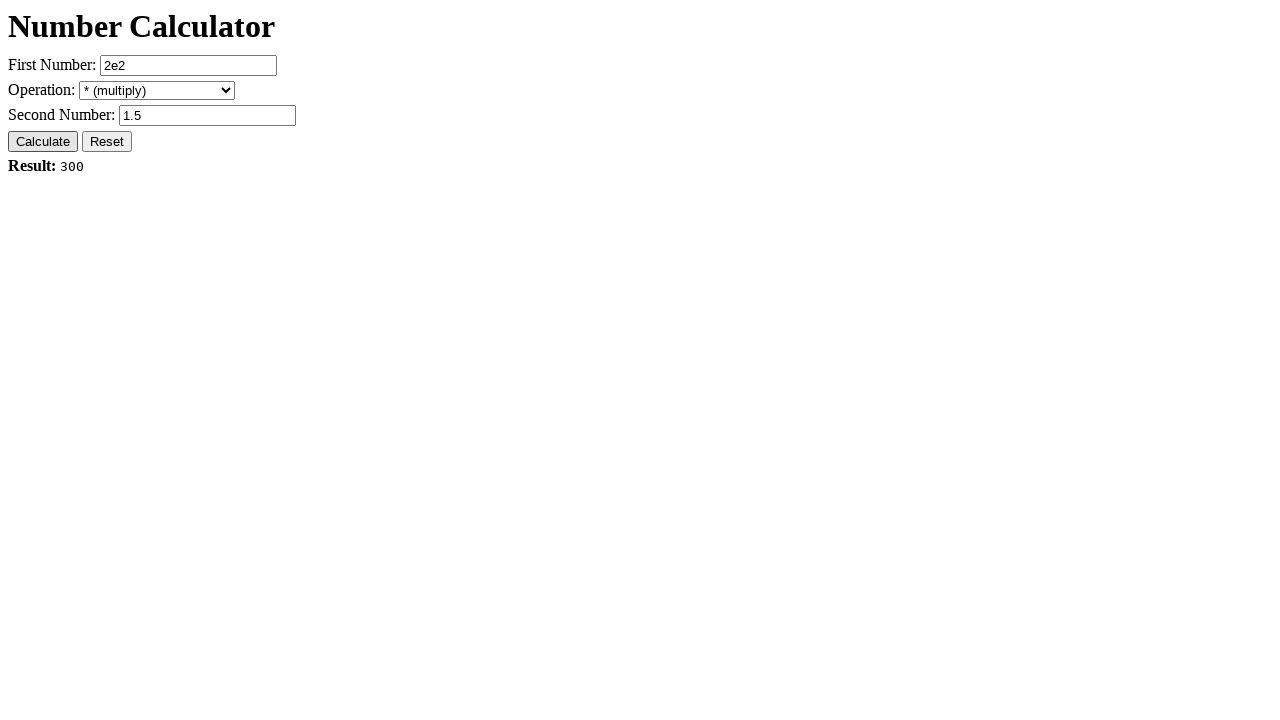